Tests sending a space key press to a specific element and verifies the page displays the correct key press result

Starting URL: http://the-internet.herokuapp.com/key_presses

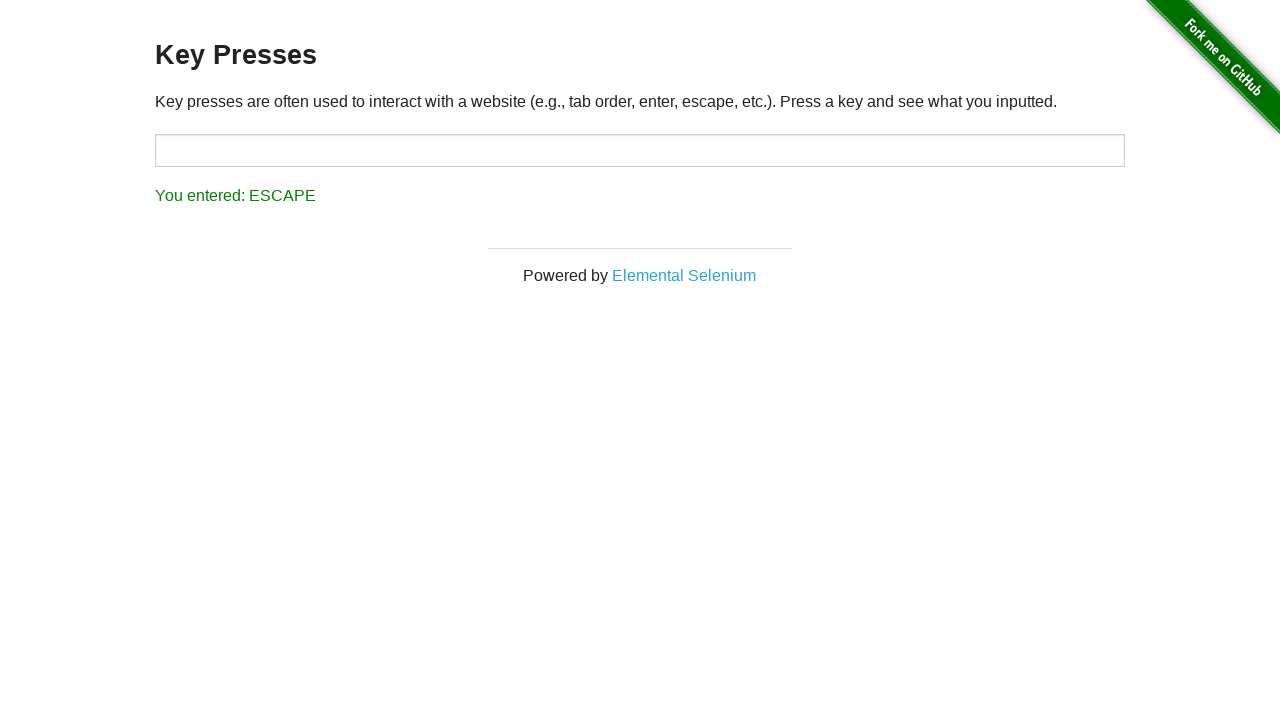

Sent space key press to target element on #target
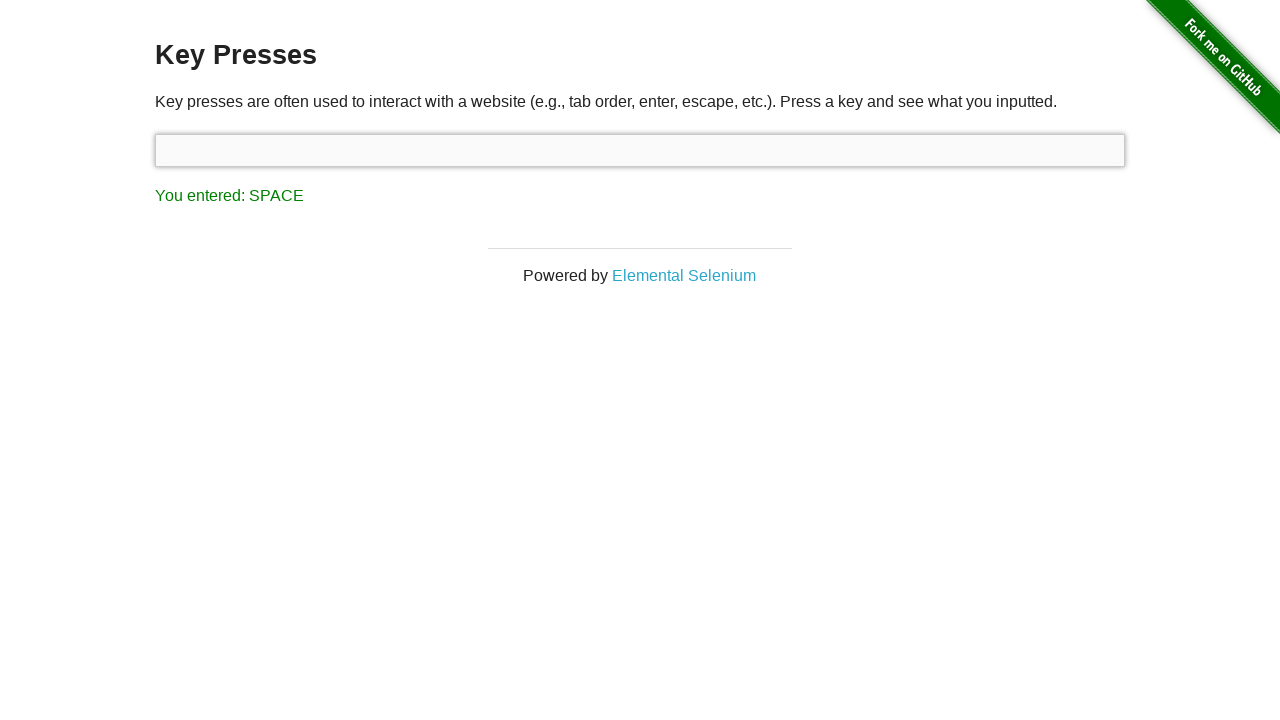

Result element loaded on page
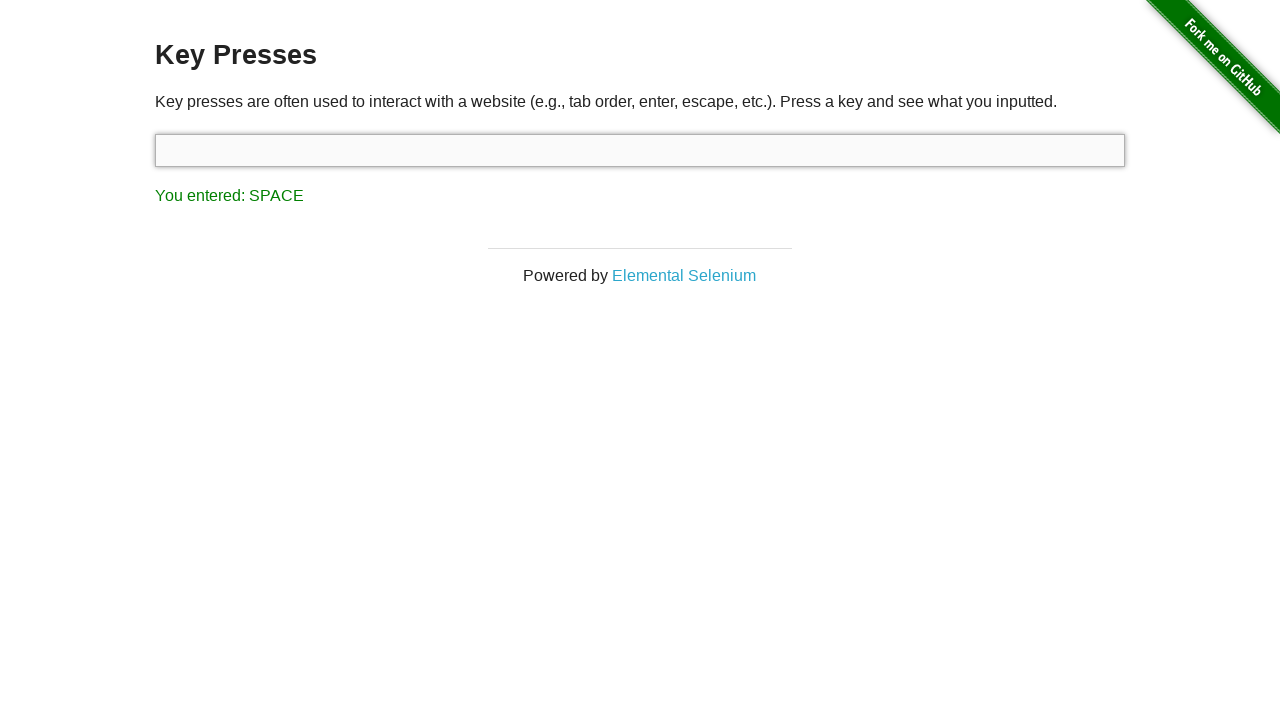

Retrieved result text content
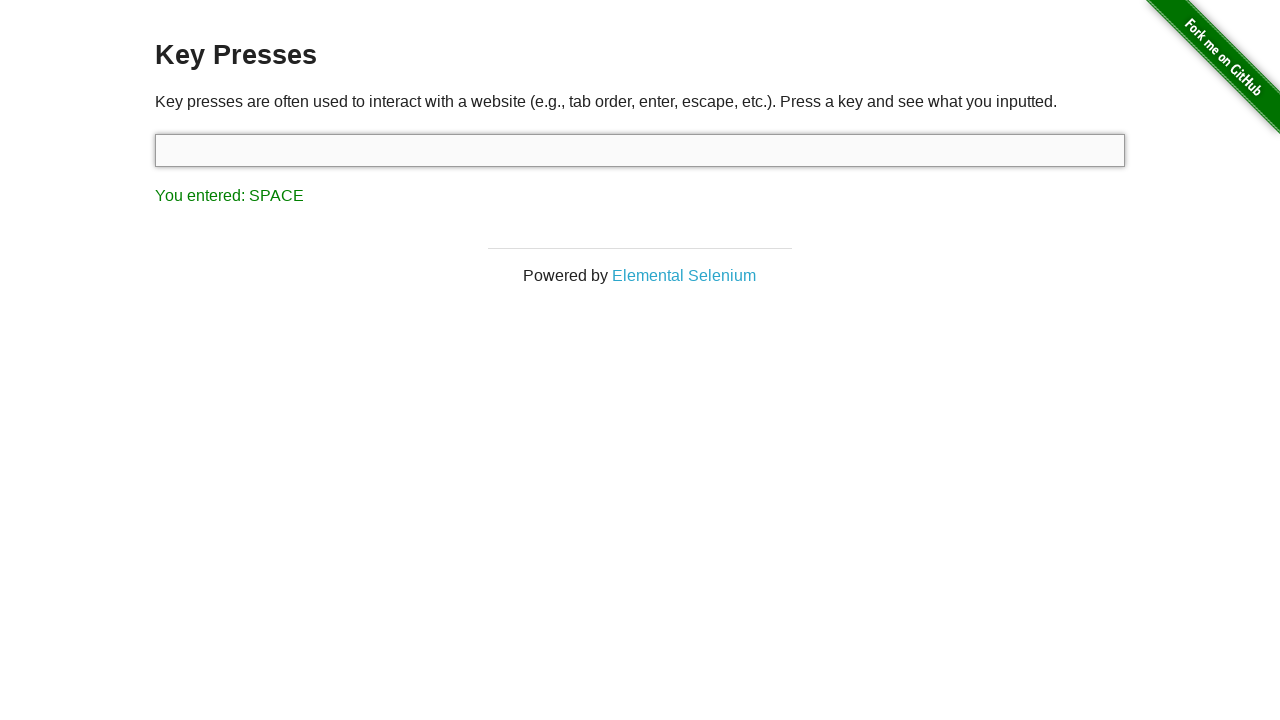

Verified result text displays 'You entered: SPACE'
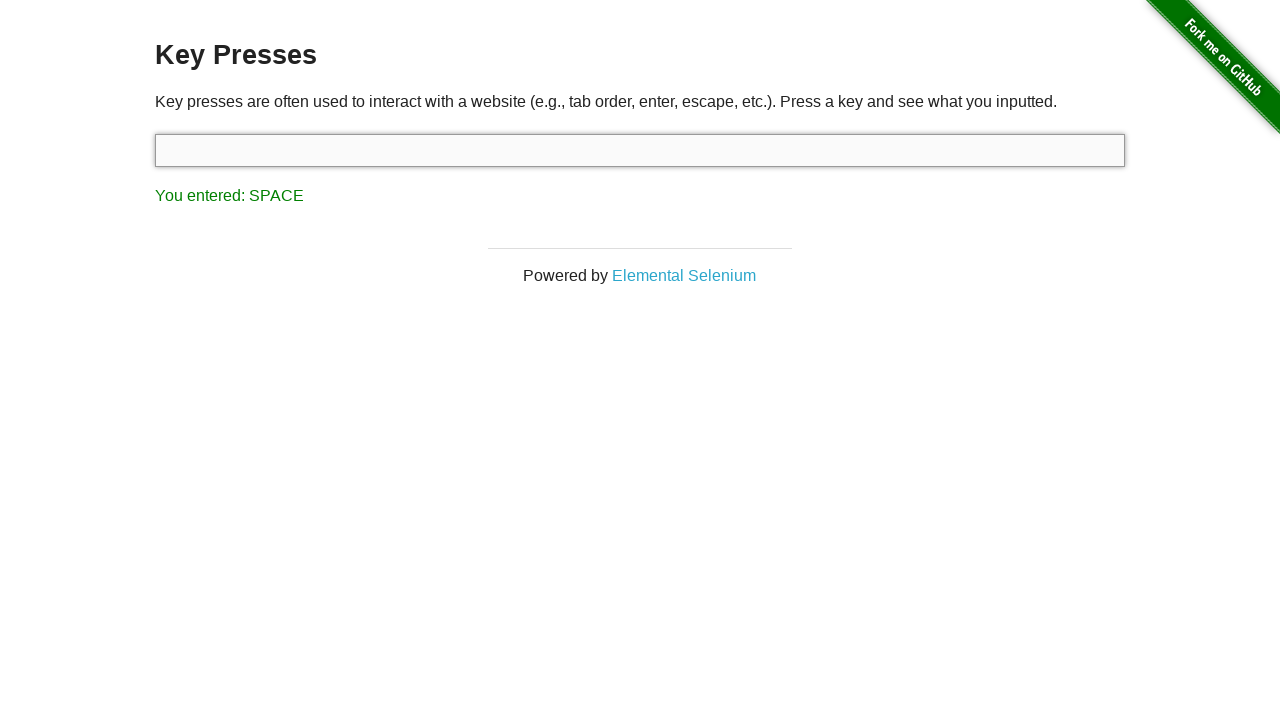

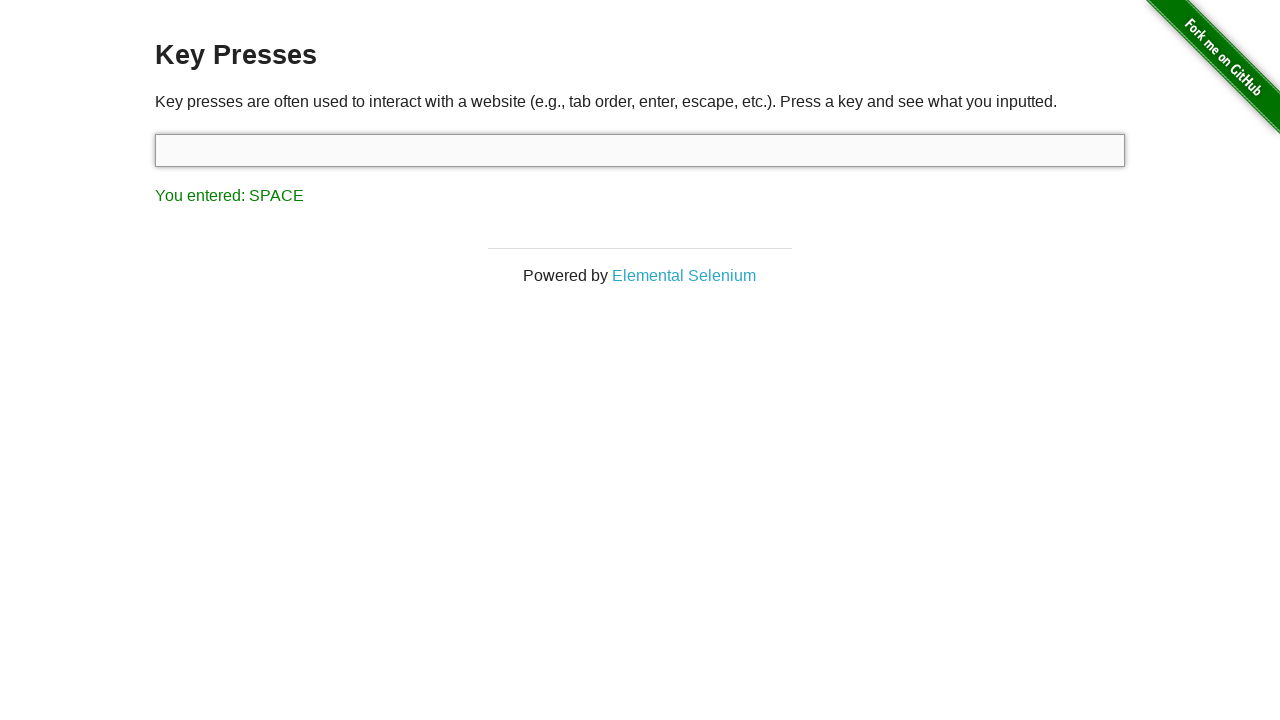